Navigates to GeeksforGeeks homepage and verifies that script elements are present on the page

Starting URL: https://www.geeksforgeeks.org/

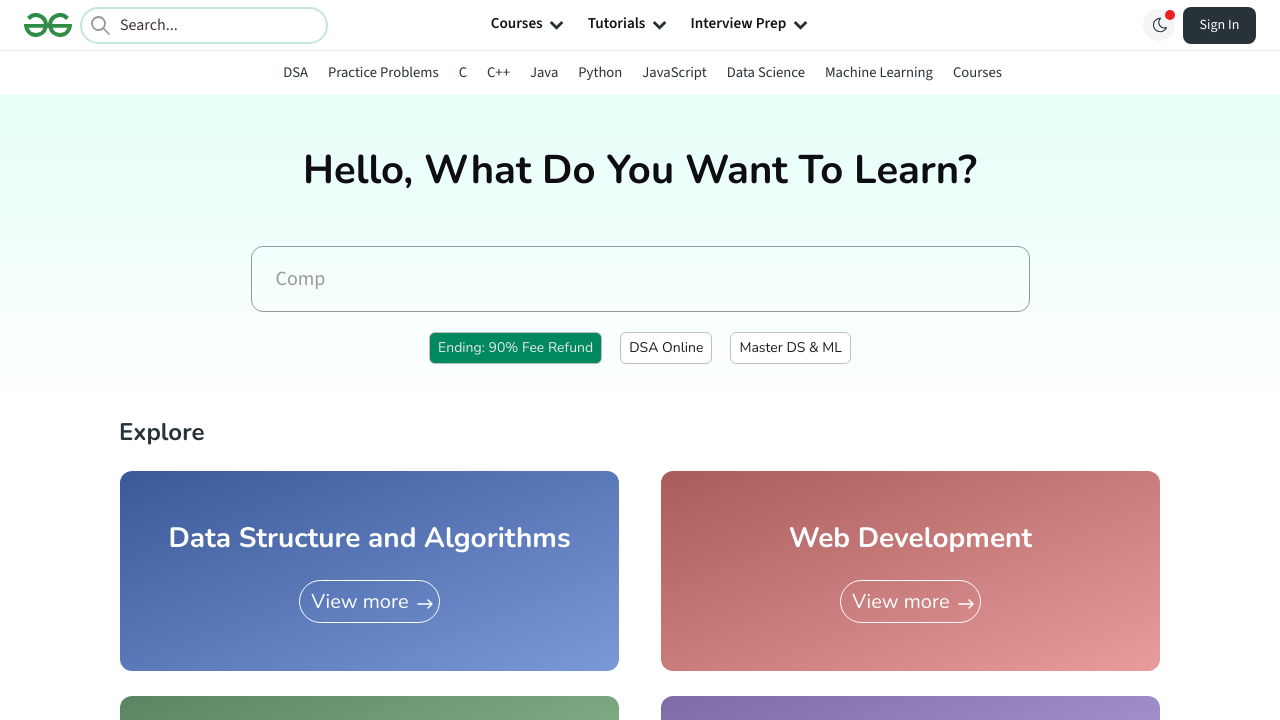

Waited for script elements to be attached to the page
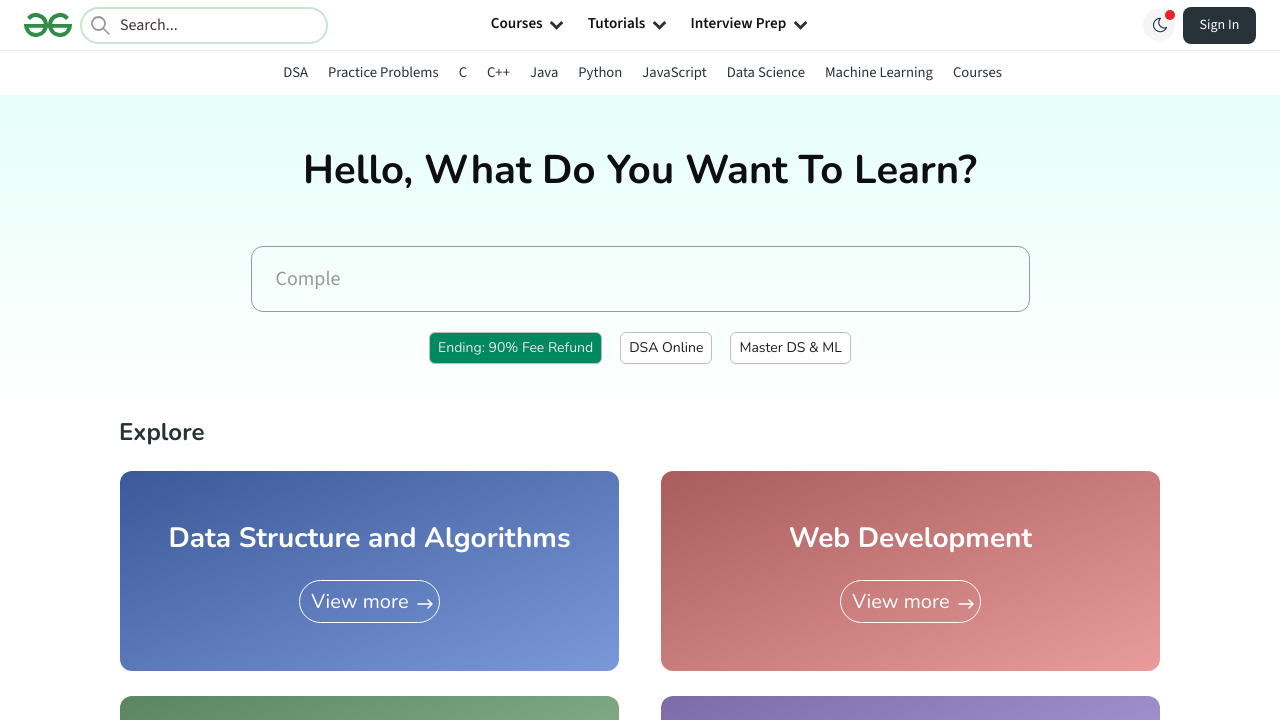

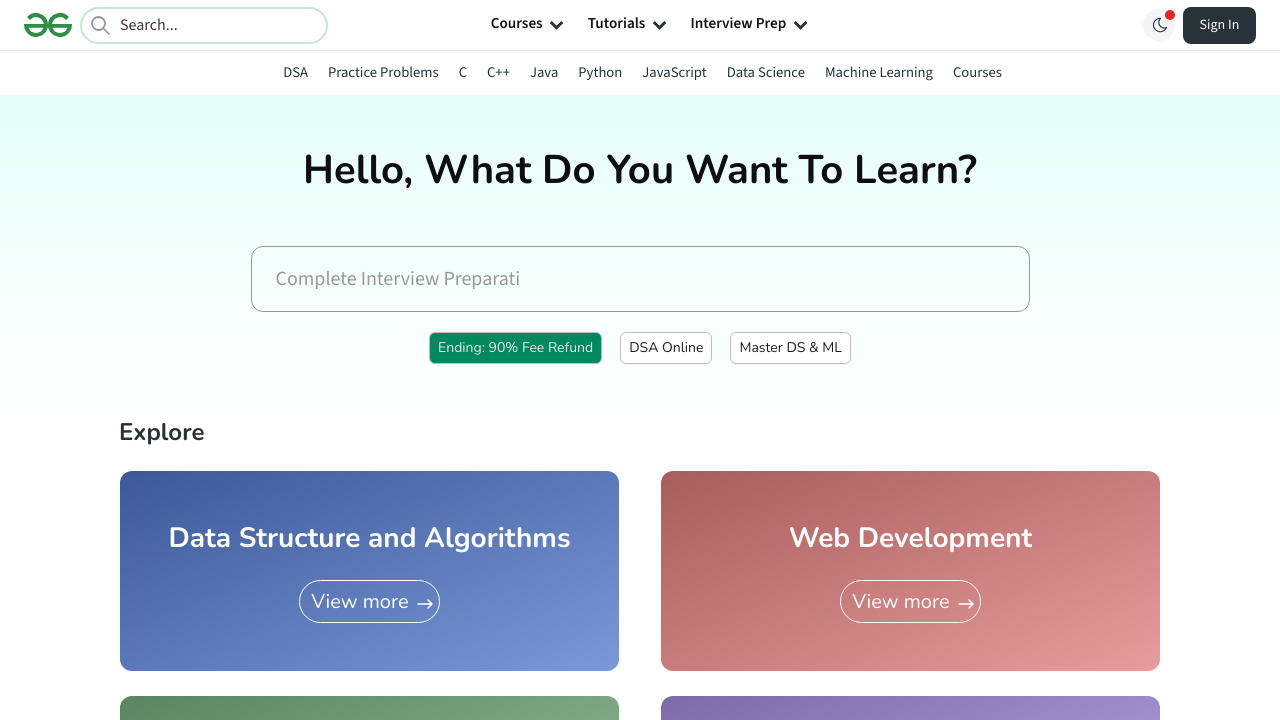